Tests the e-commerce flow of adding a book to cart by navigating through Shop and Home pages, selecting "Mastering JavaScript" from new arrivals, adding it to cart, and verifying the item appears in the cart.

Starting URL: http://practice.automationtesting.in/

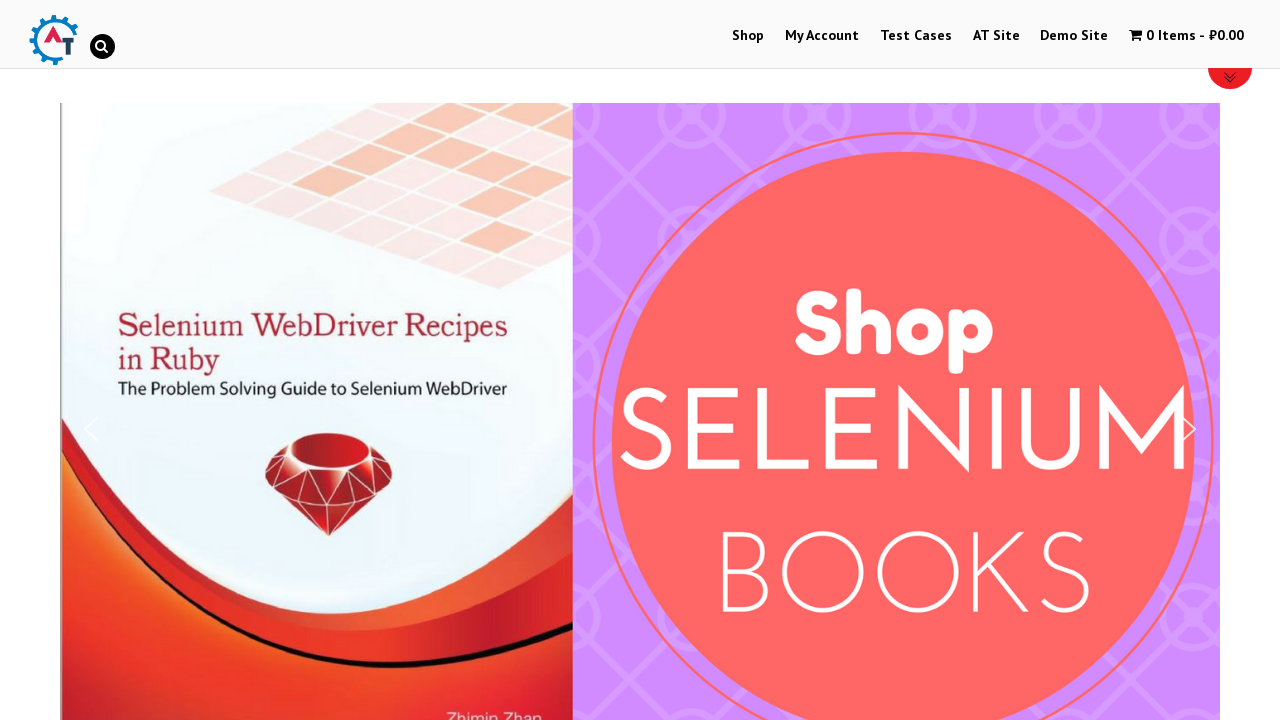

Clicked on Shop menu link at (748, 36) on a:has-text('Shop')
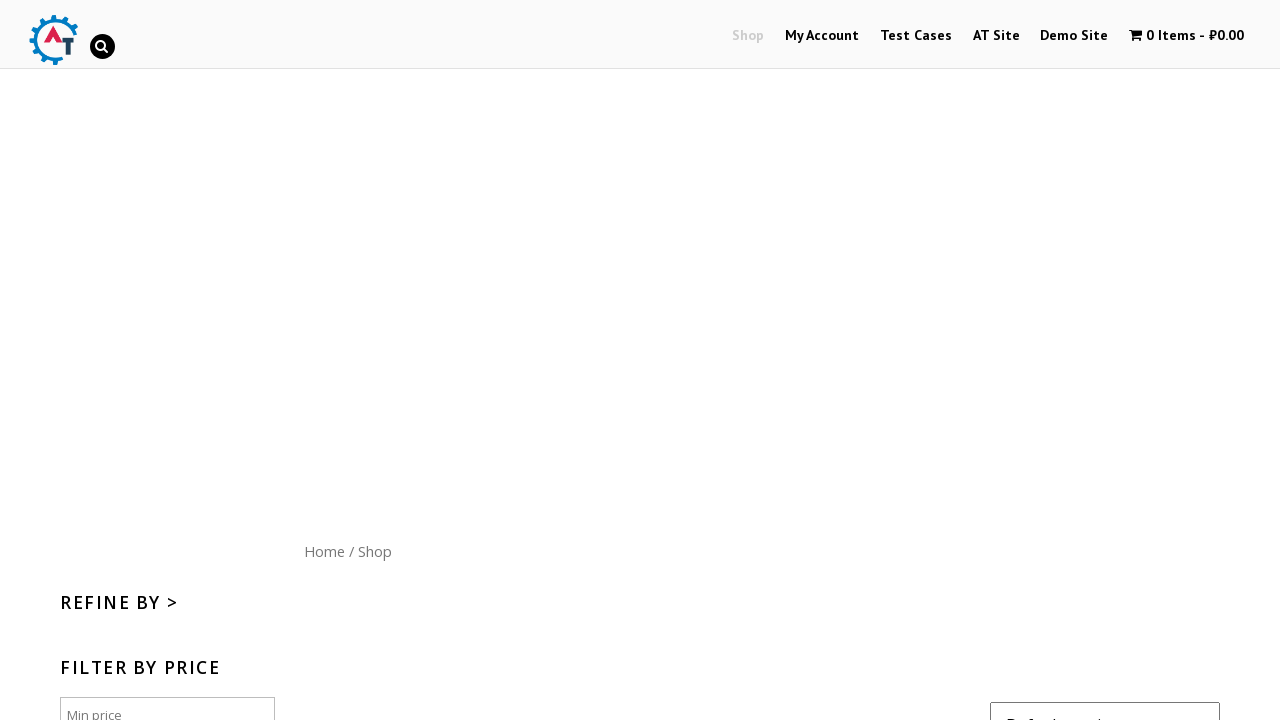

Clicked on Home menu link at (324, 149) on a:has-text('Home')
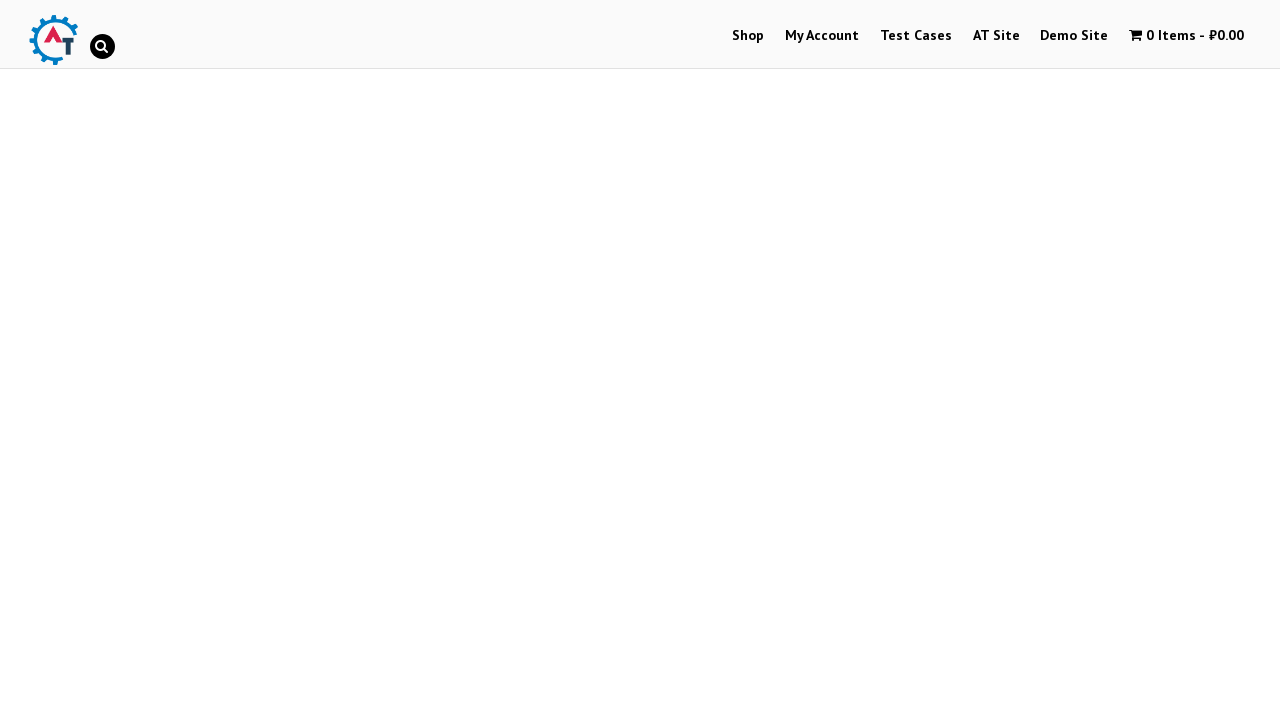

Waited for products section to load
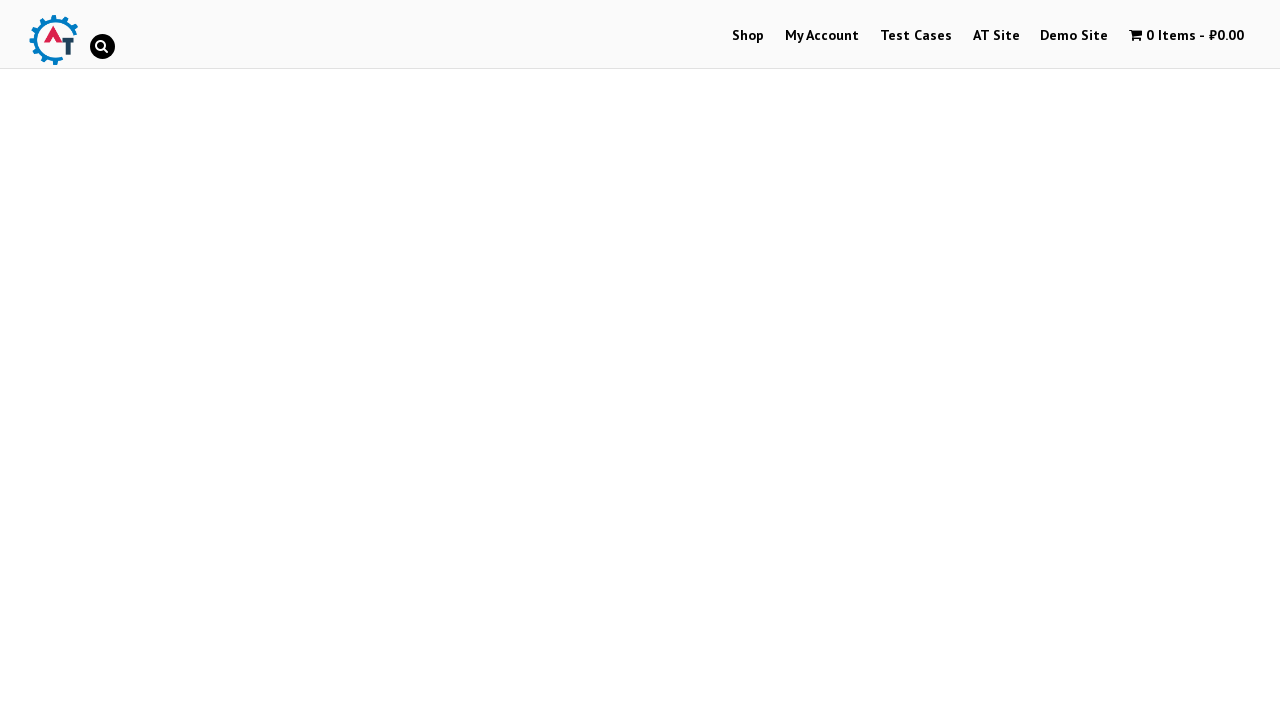

Clicked on 'Mastering JavaScript' book from new arrivals at (1039, 361) on text=Mastering JavaScript
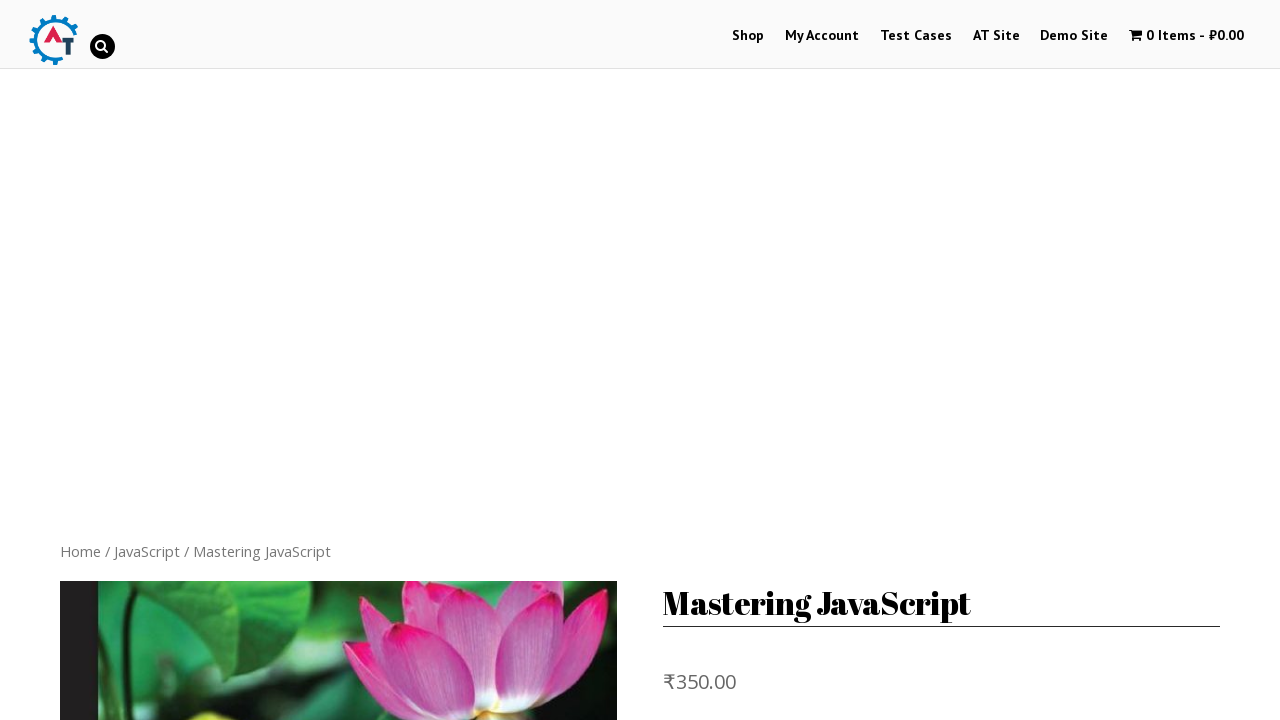

Waited for 'Add to basket' button to be available
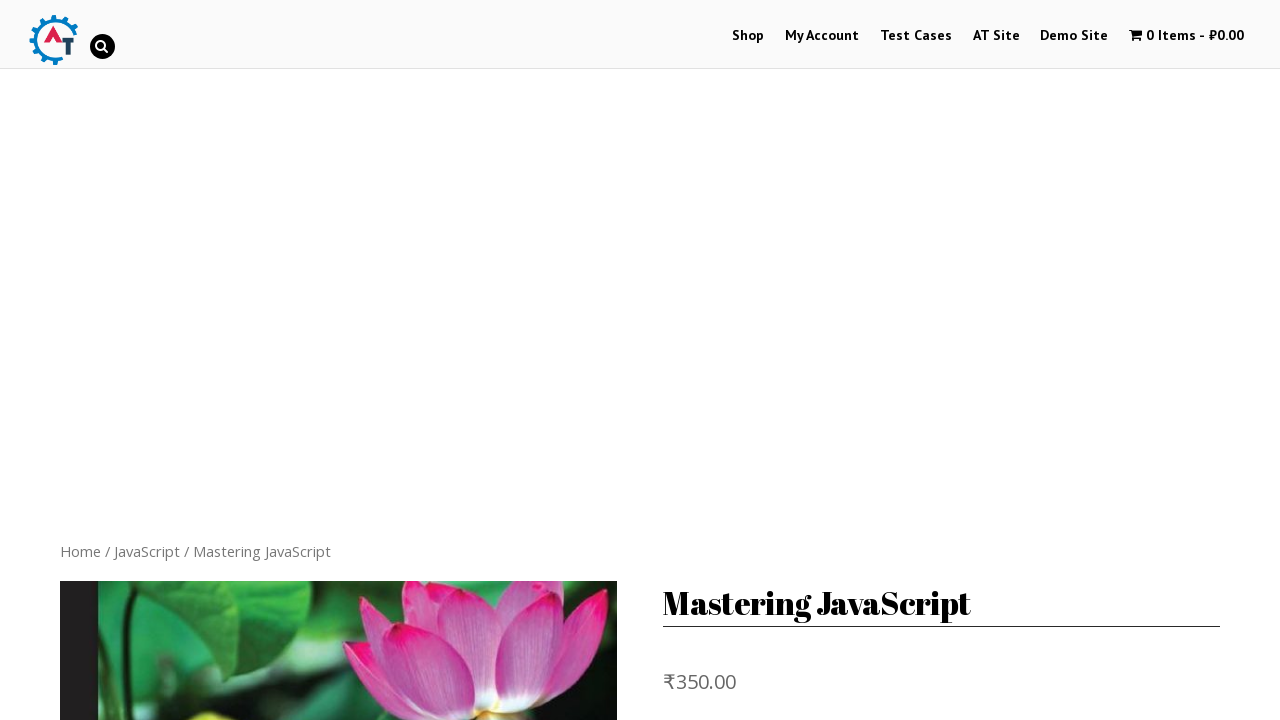

Clicked 'Add to basket' button to add book to cart at (812, 479) on button:has-text('Add to basket')
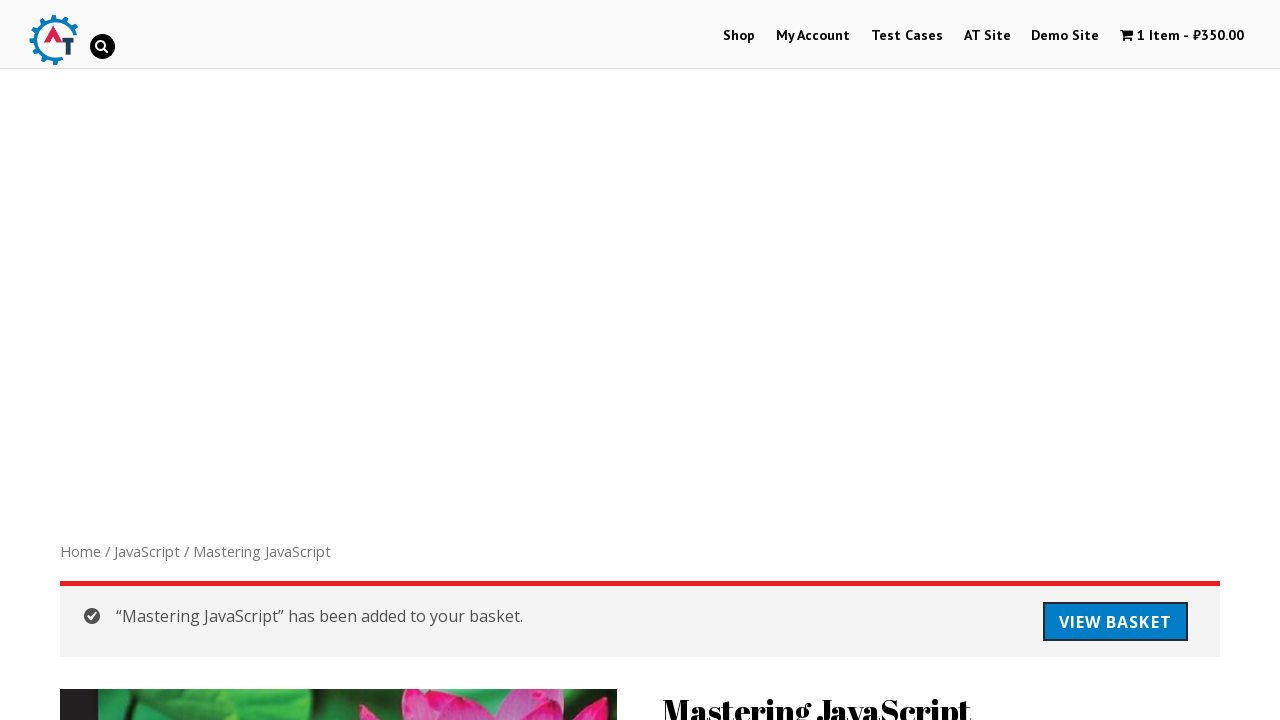

Waited for 'View Basket' link to appear
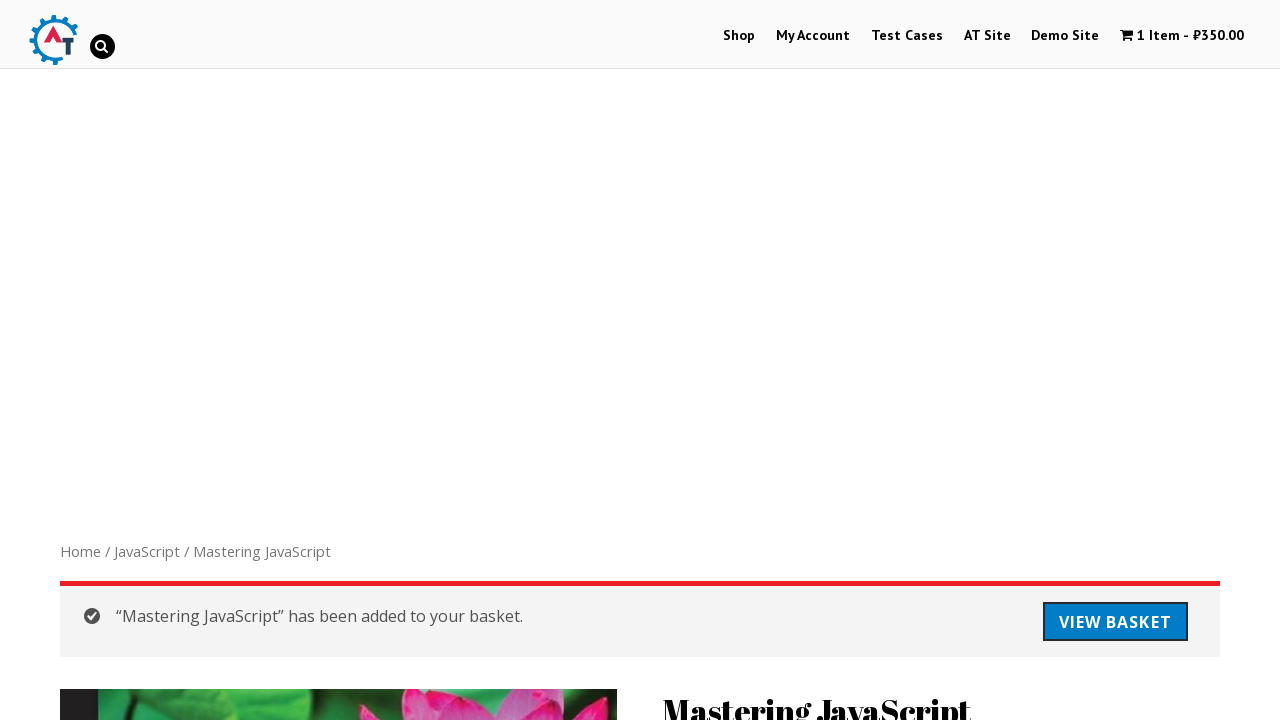

Clicked on 'View Basket' link to navigate to cart at (1115, 622) on a:has-text('View Basket')
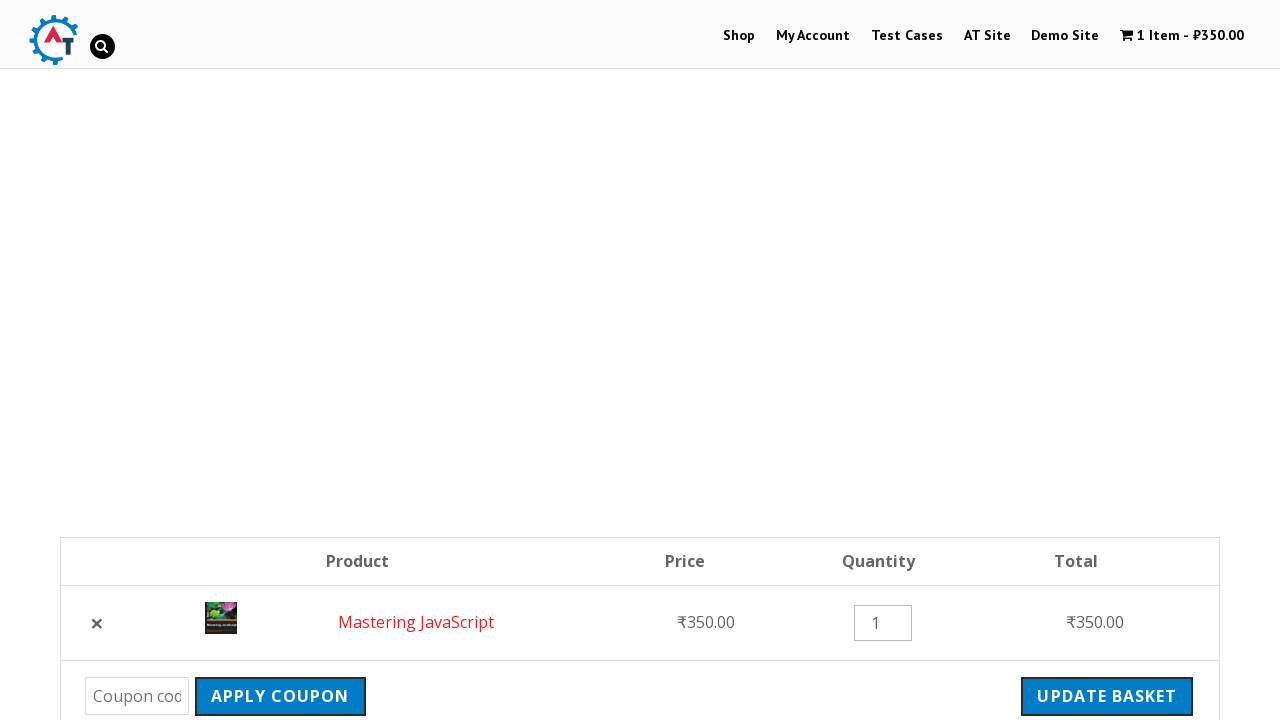

Verified 'Mastering JavaScript' book is present in the cart
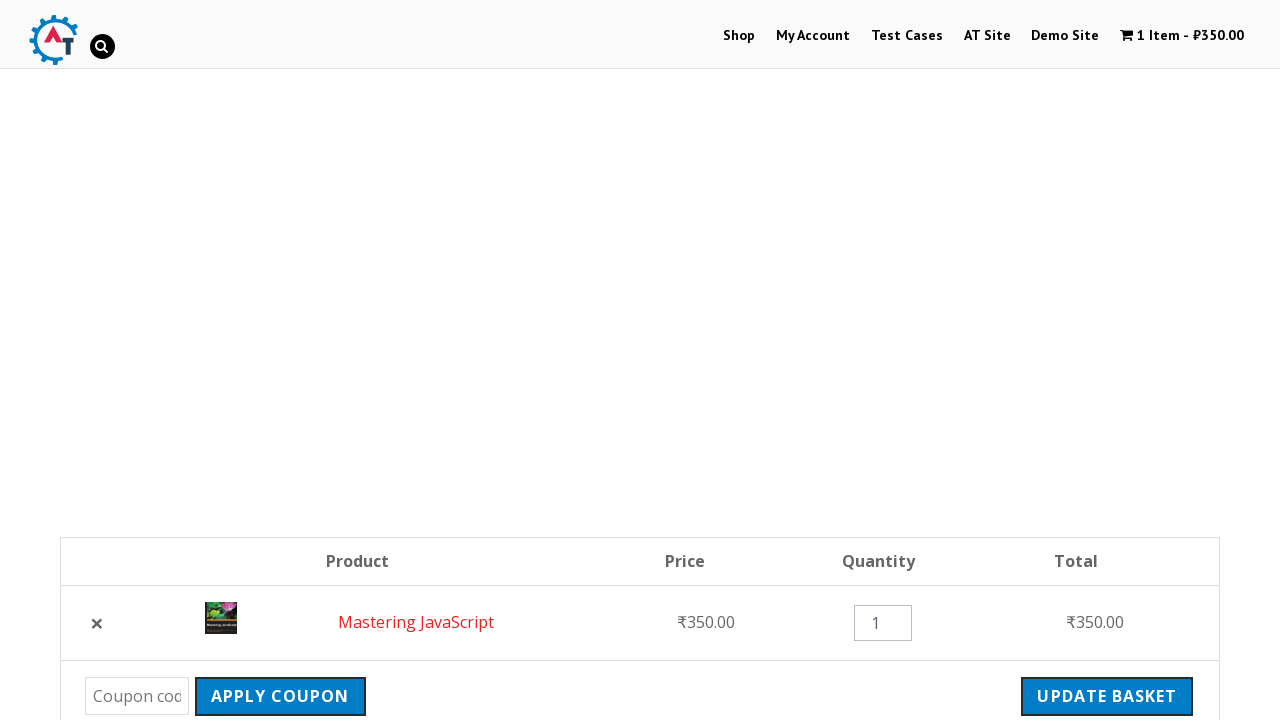

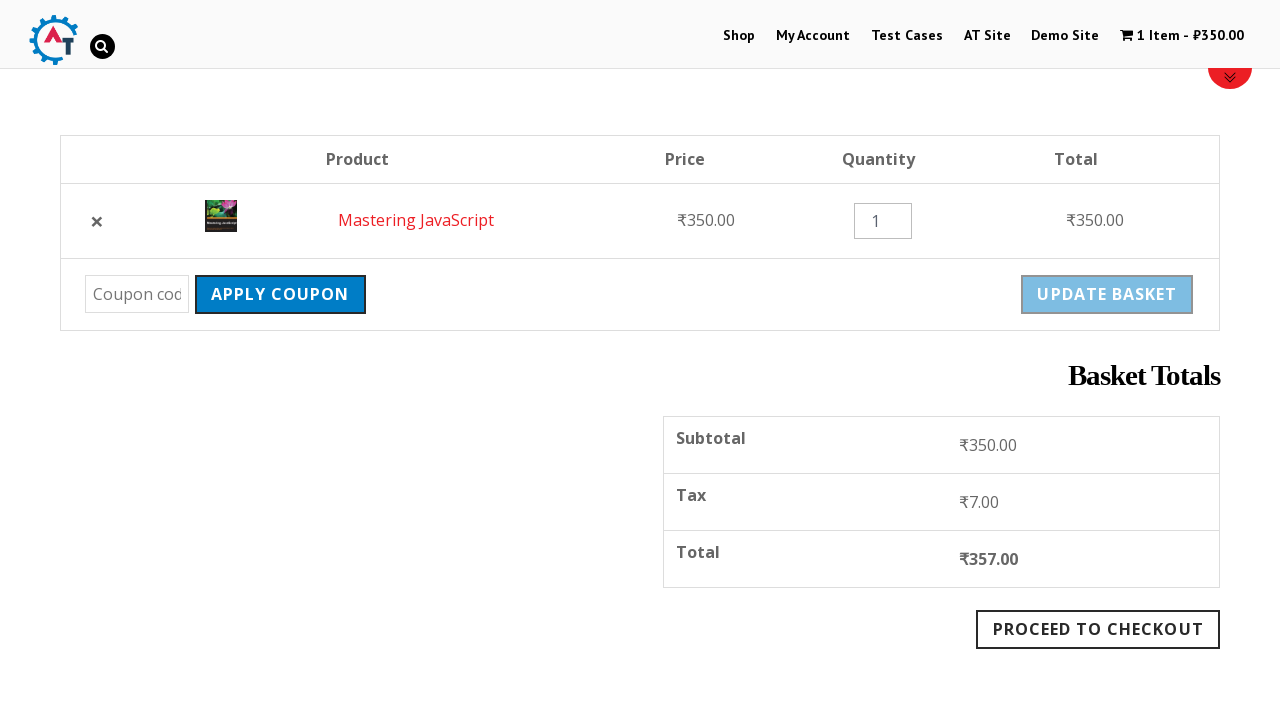